Navigates to Bloomingdale's homepage and waits for the page to load. This is a basic browser launch and navigation test.

Starting URL: https://bloomingdales.com/

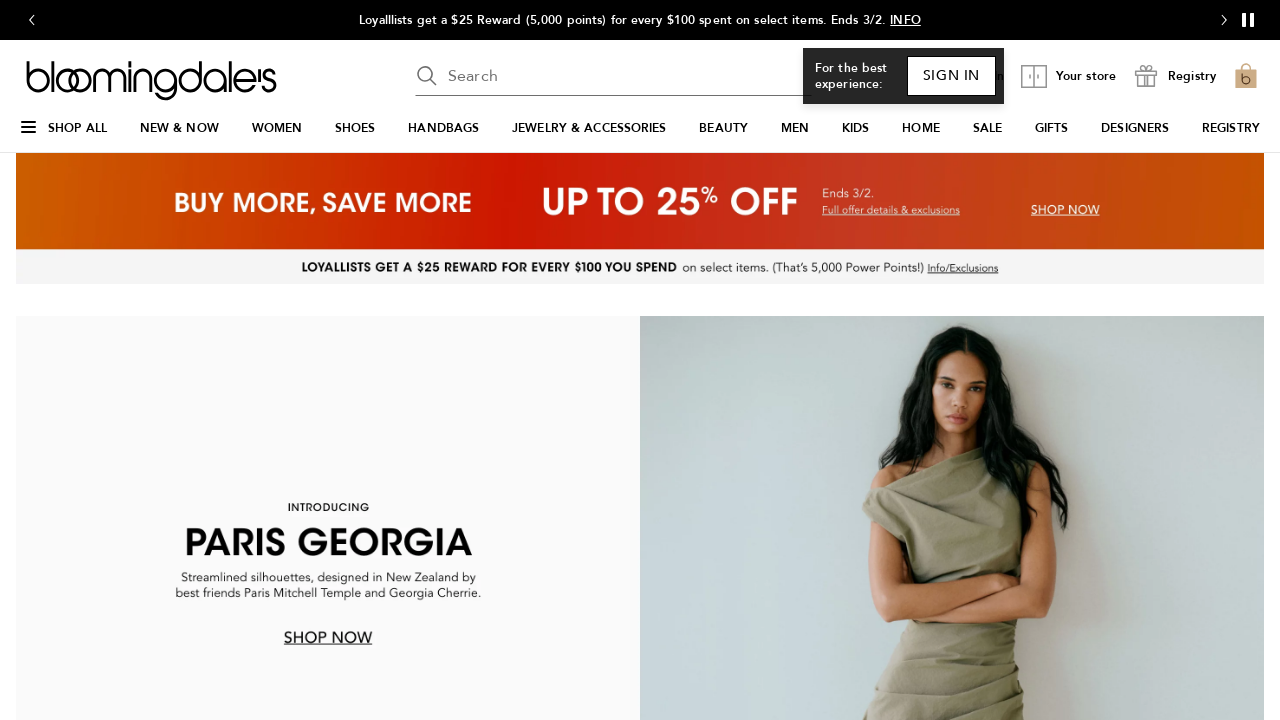

Navigated to Bloomingdale's homepage
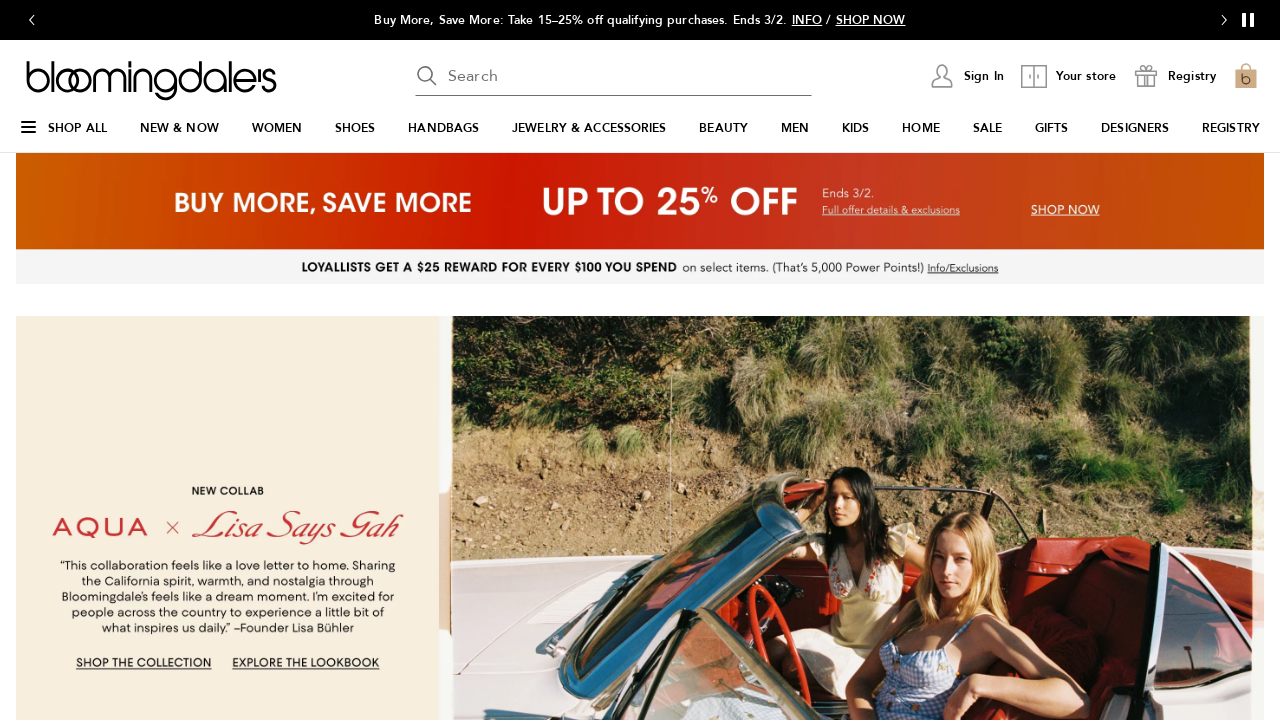

Waited for page DOM to fully load
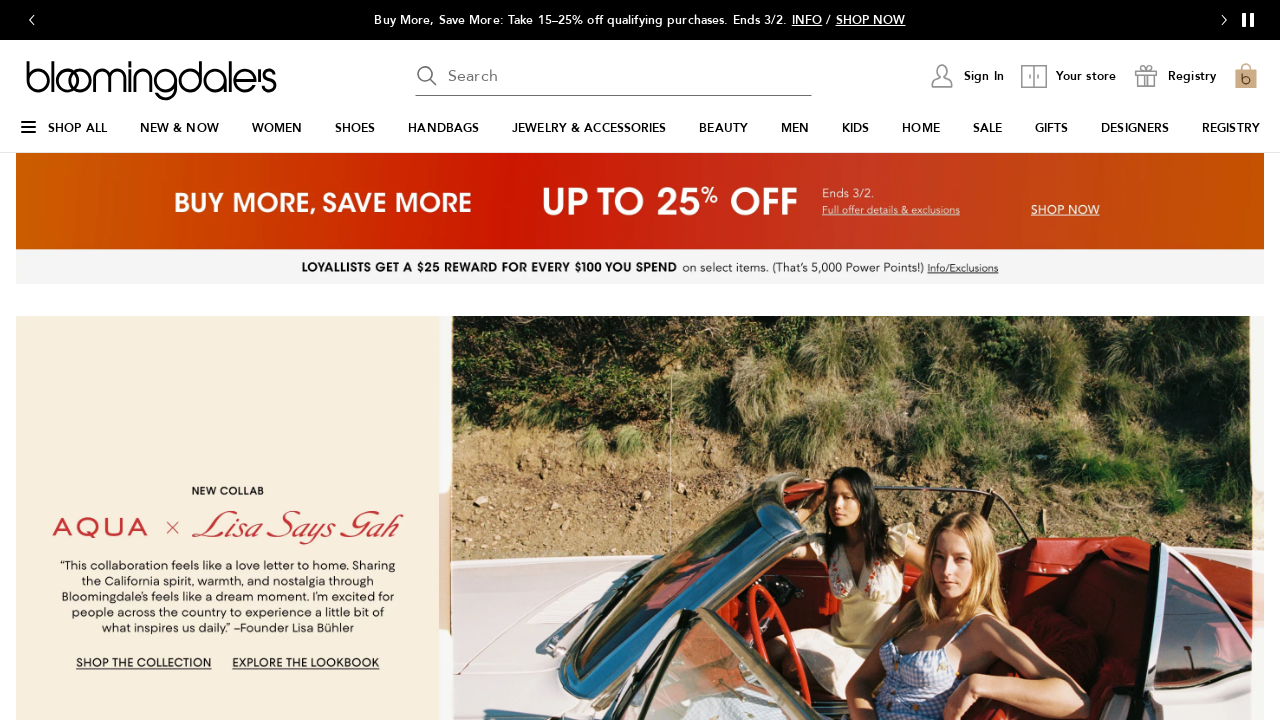

Verified body element is present on page
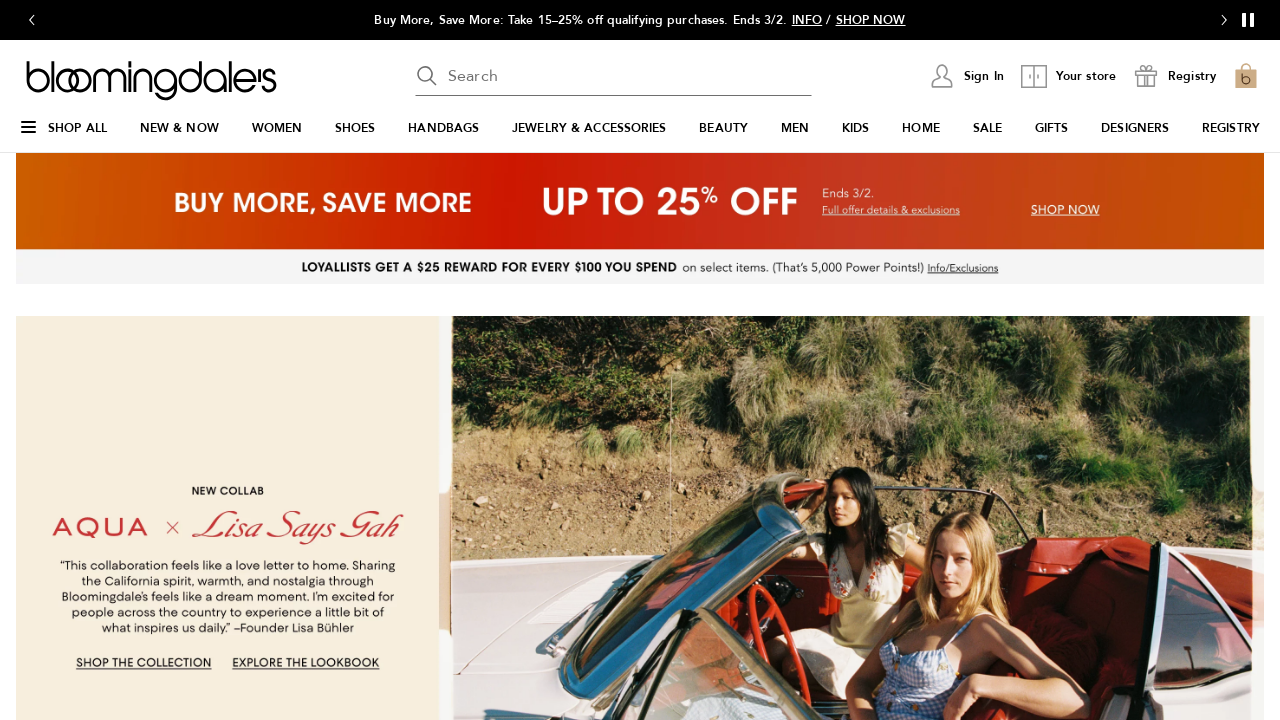

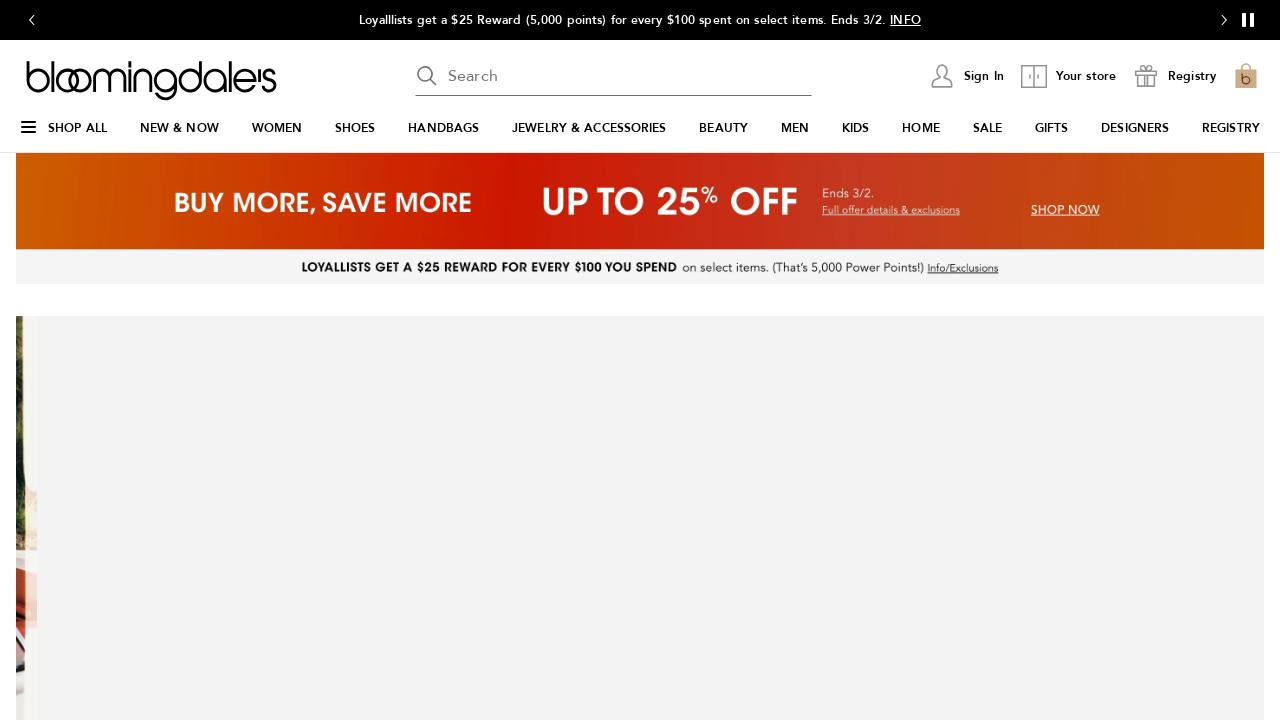